Tests JavaScript prompt alert functionality by clicking a button that triggers a prompt, then entering text into the prompt dialog

Starting URL: http://omayo.blogspot.com/

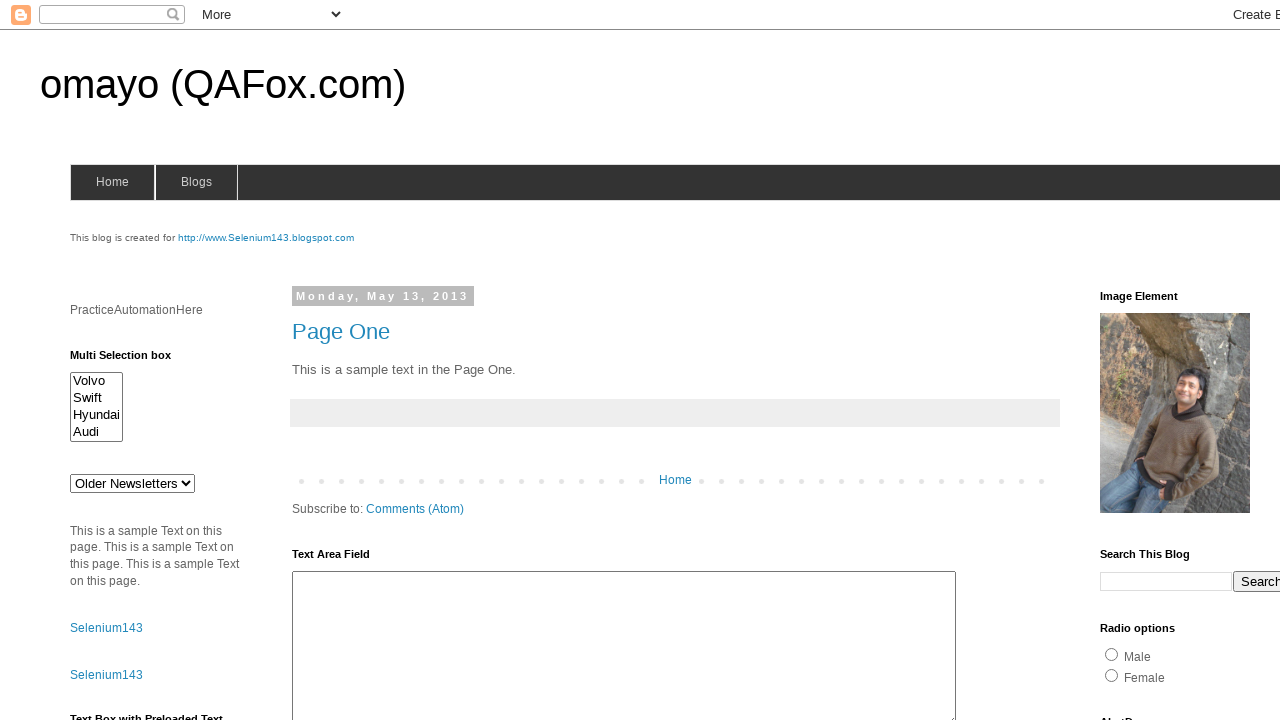

Set up dialog handler to accept prompt with text 'Arun'
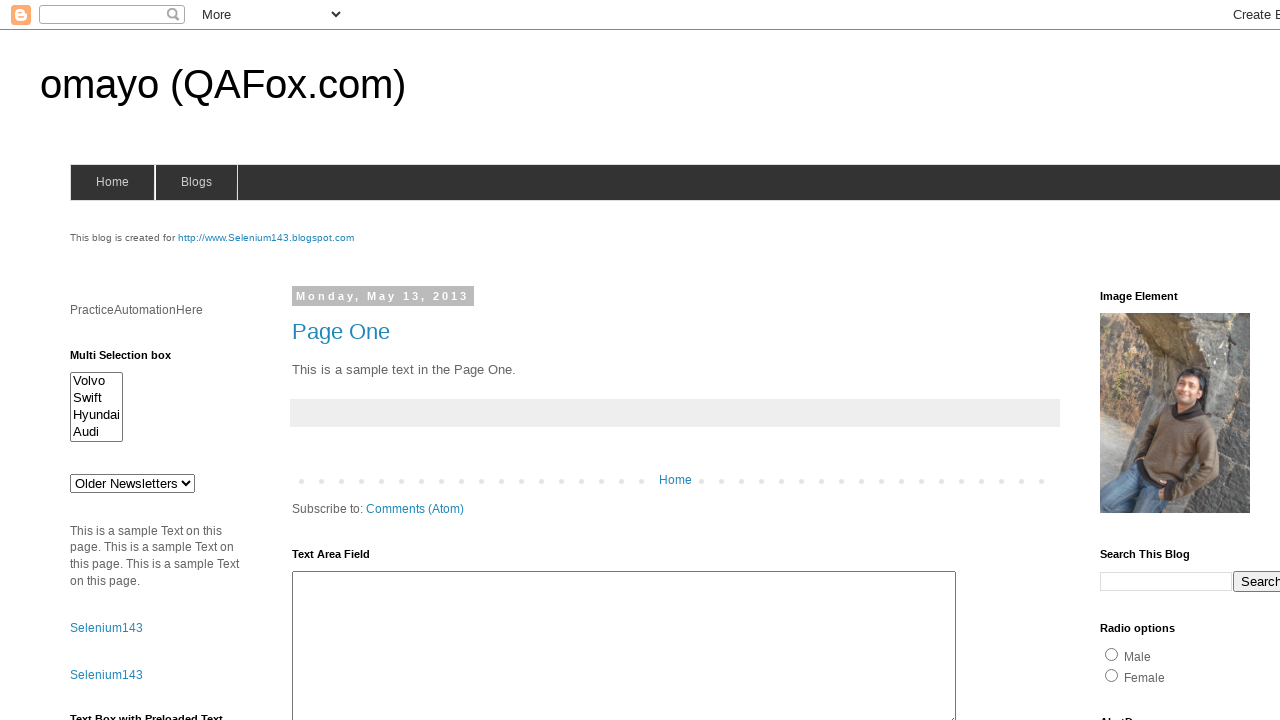

Clicked prompt button to trigger alert dialog at (1140, 361) on #prompt
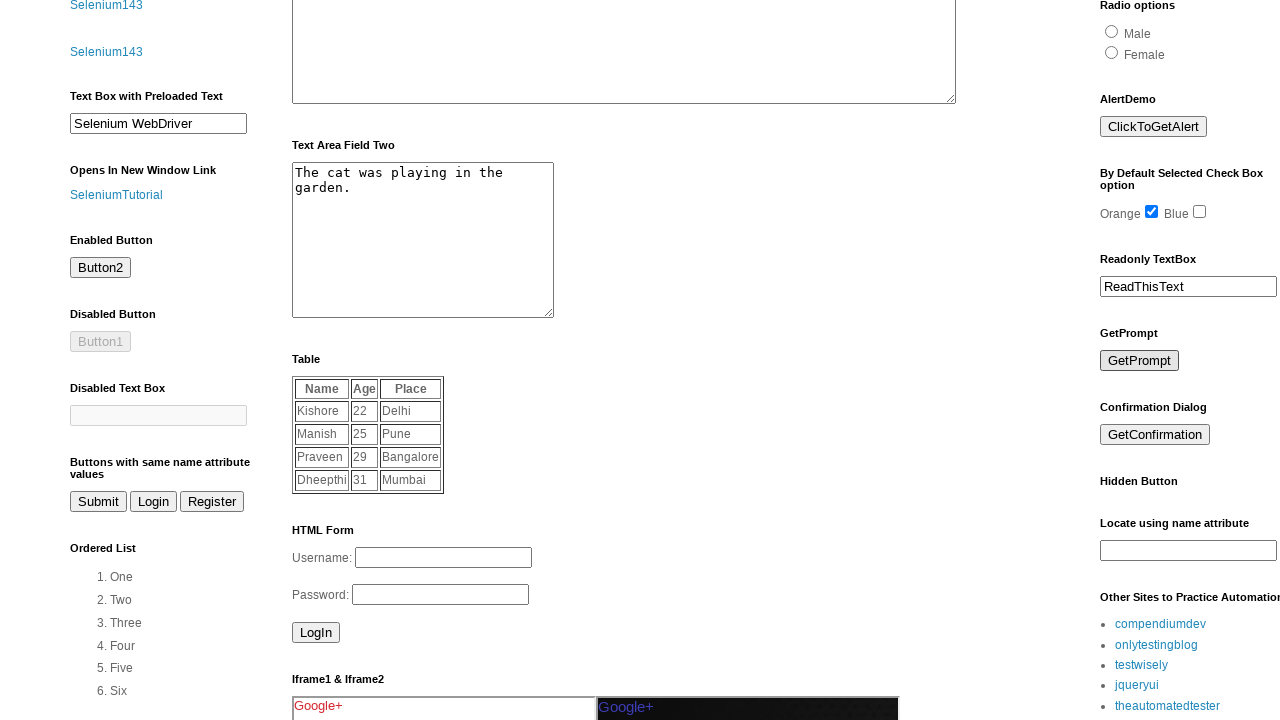

Waited 500ms for dialog interaction to complete
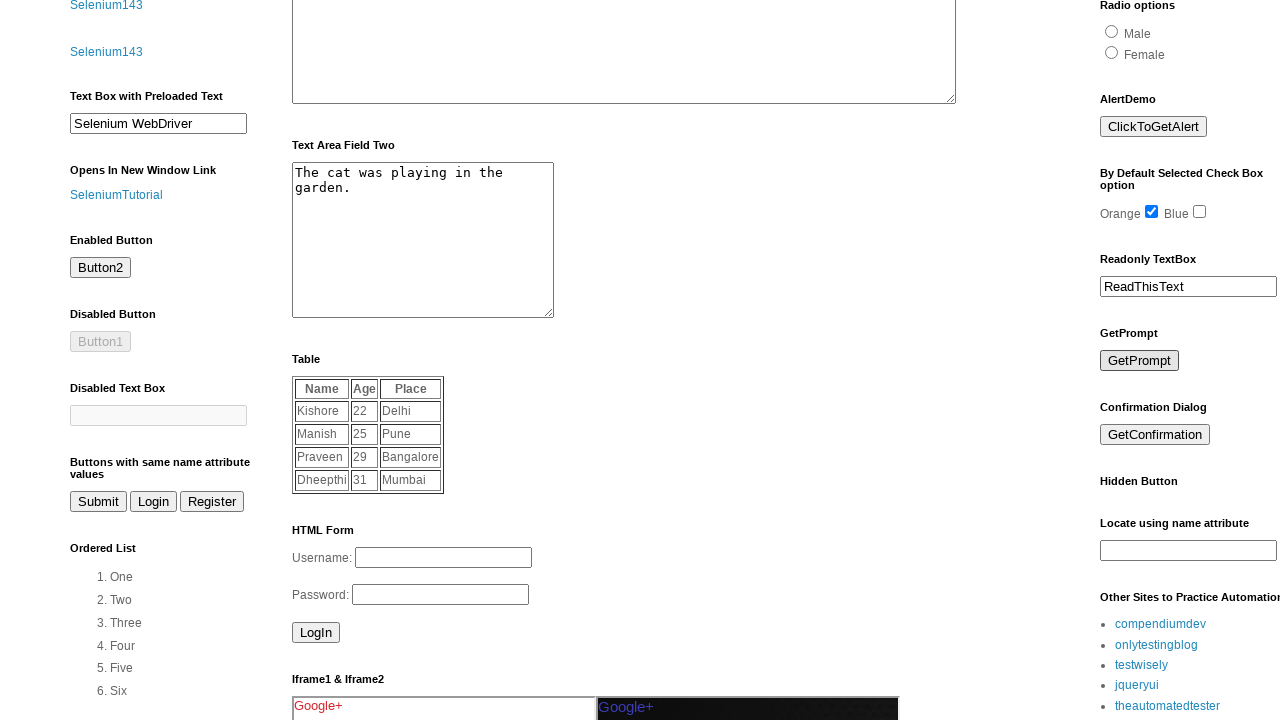

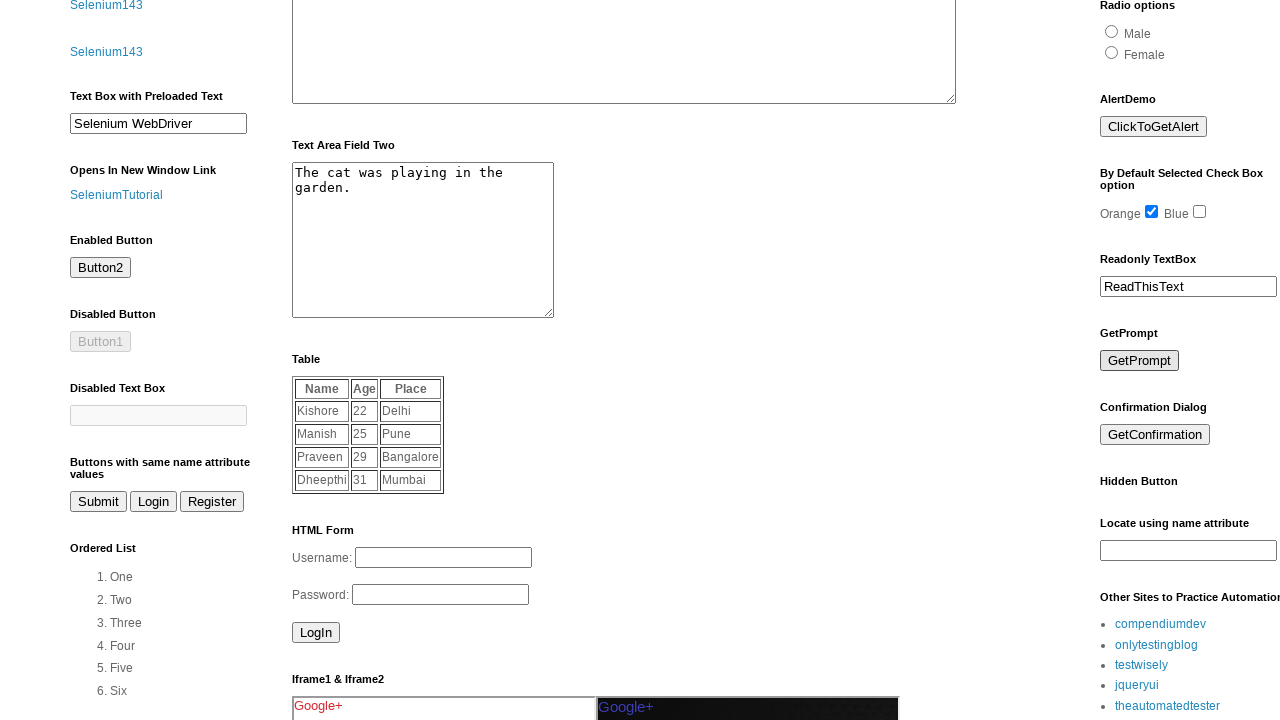